Tests the search functionality on the Python.org website by entering a search query "pycon" and submitting the form

Starting URL: https://www.python.org

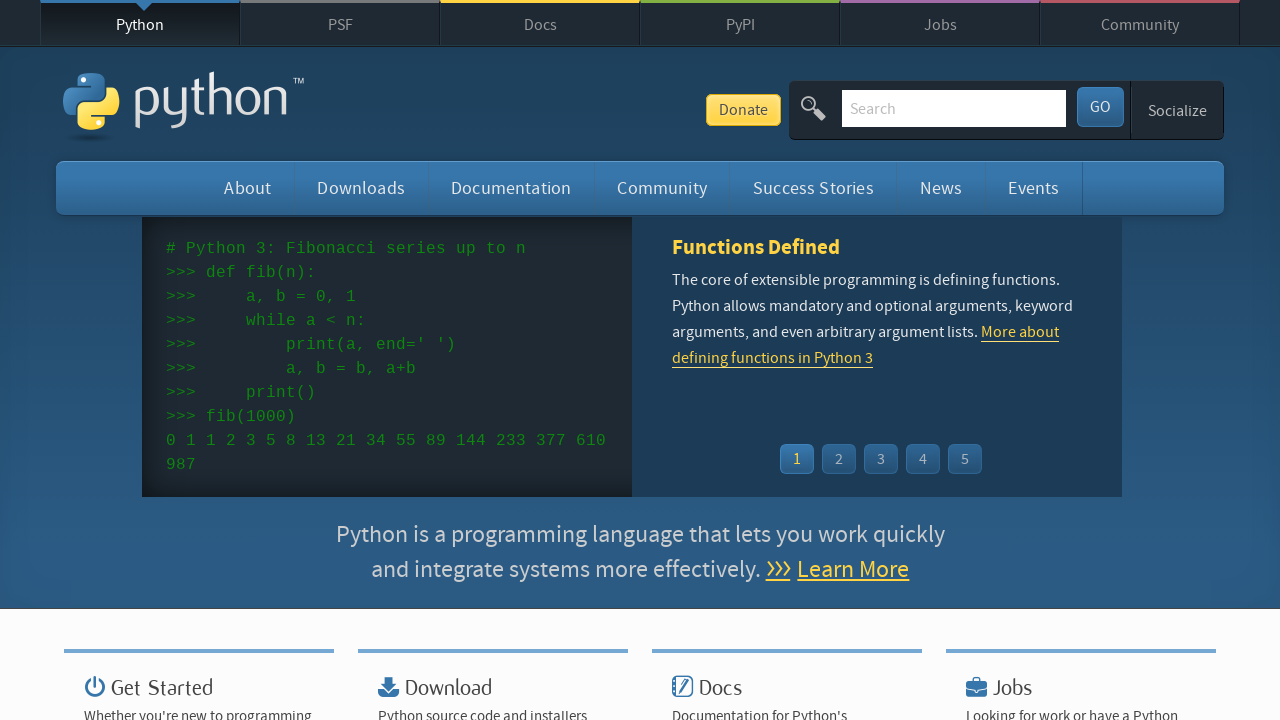

Verified page title contains 'Python'
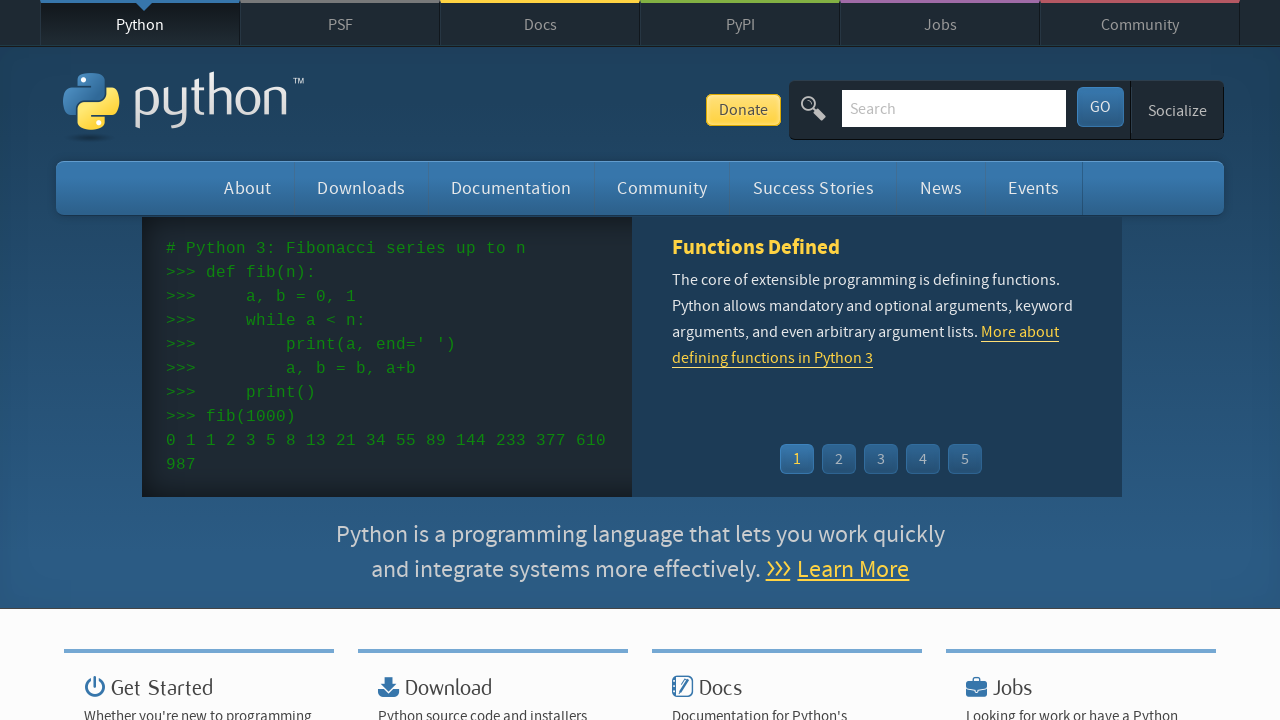

Filled search box with query 'pycon' on input[name='q']
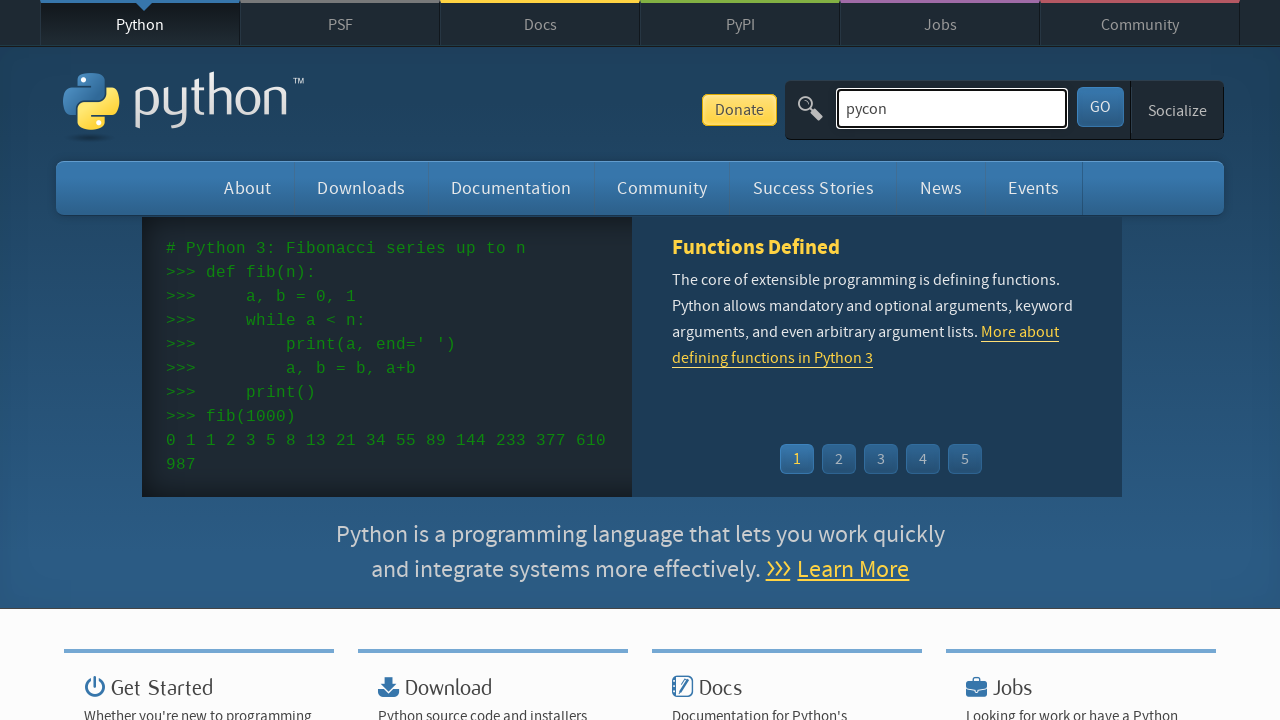

Submitted search form by pressing Enter on input[name='q']
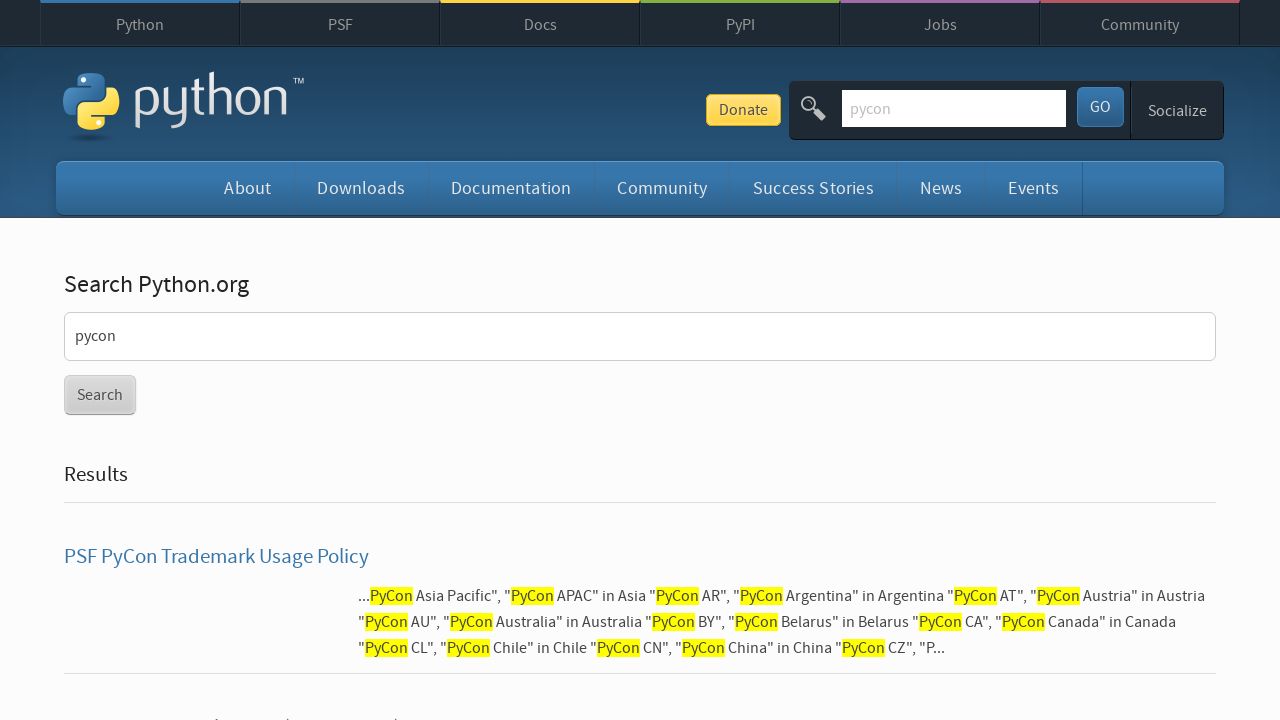

Waited for page to load (domcontentloaded state)
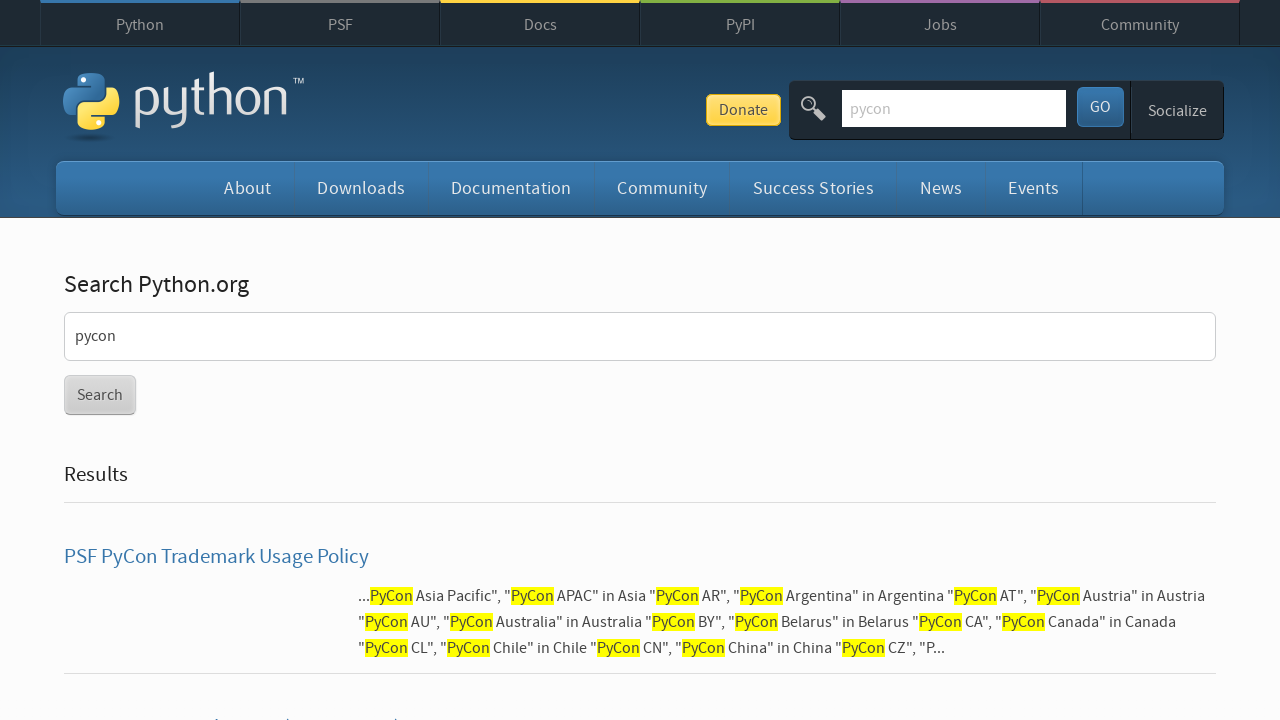

Verified search results were found (no 'No results found' message)
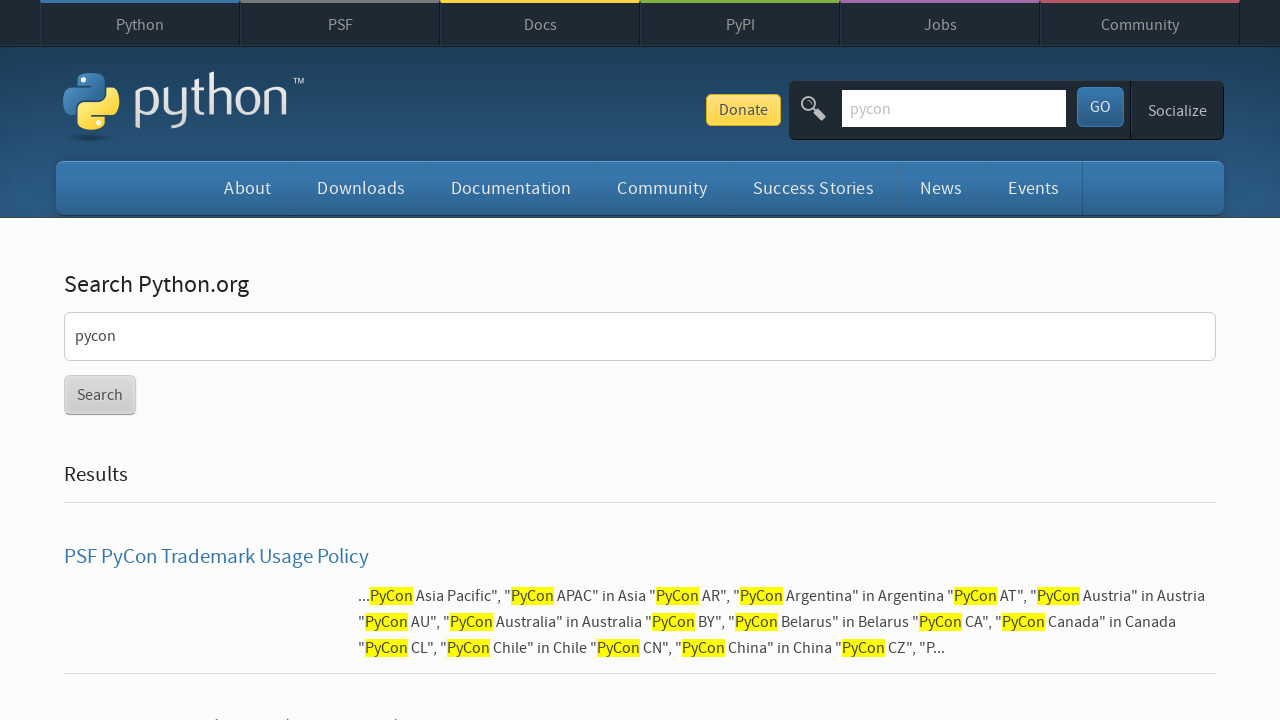

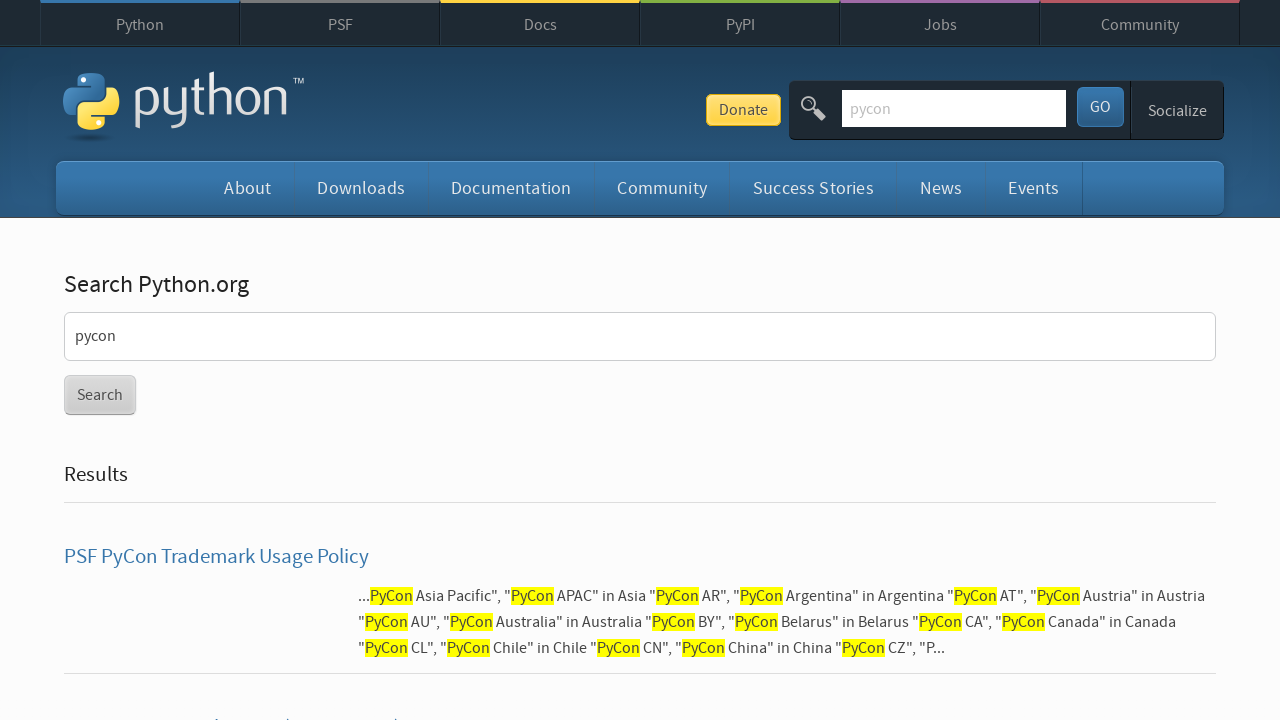